Tests frame handling by switching between multiple frames, filling input fields in each frame, and interacting with a nested iframe containing a radio button

Starting URL: https://ui.vision/demo/webtest/frames/

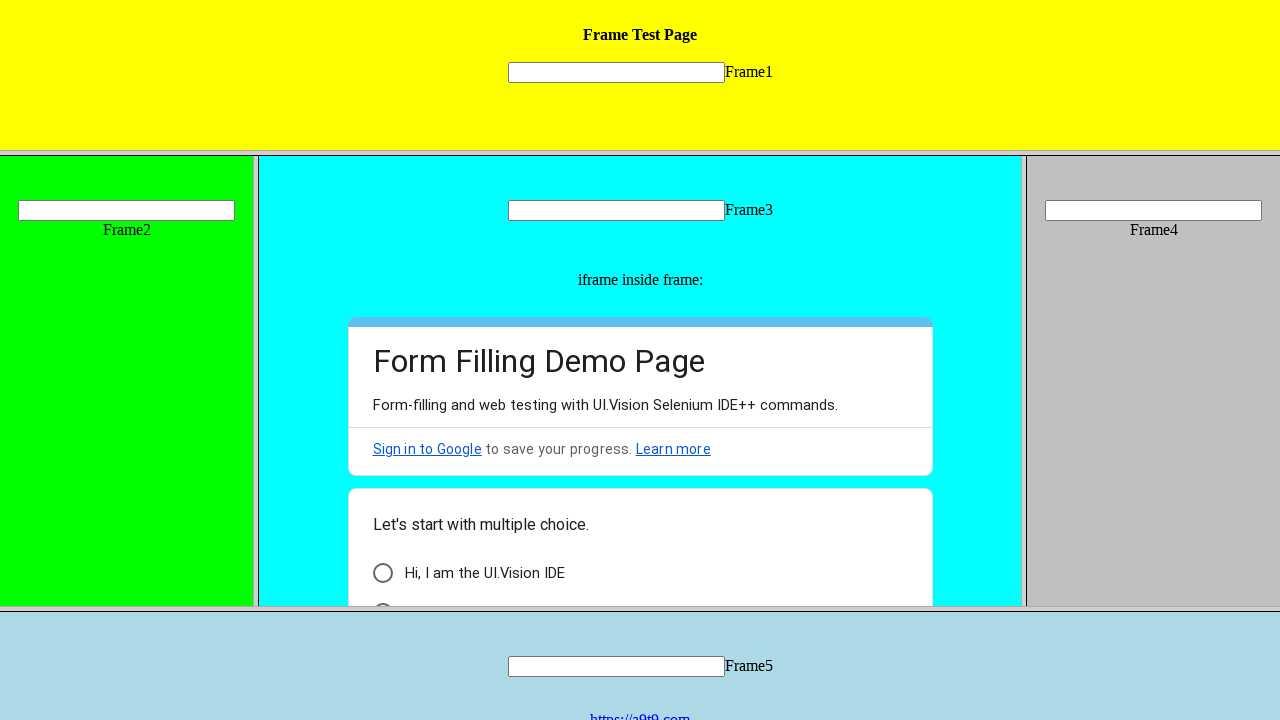

Located frame_1.html
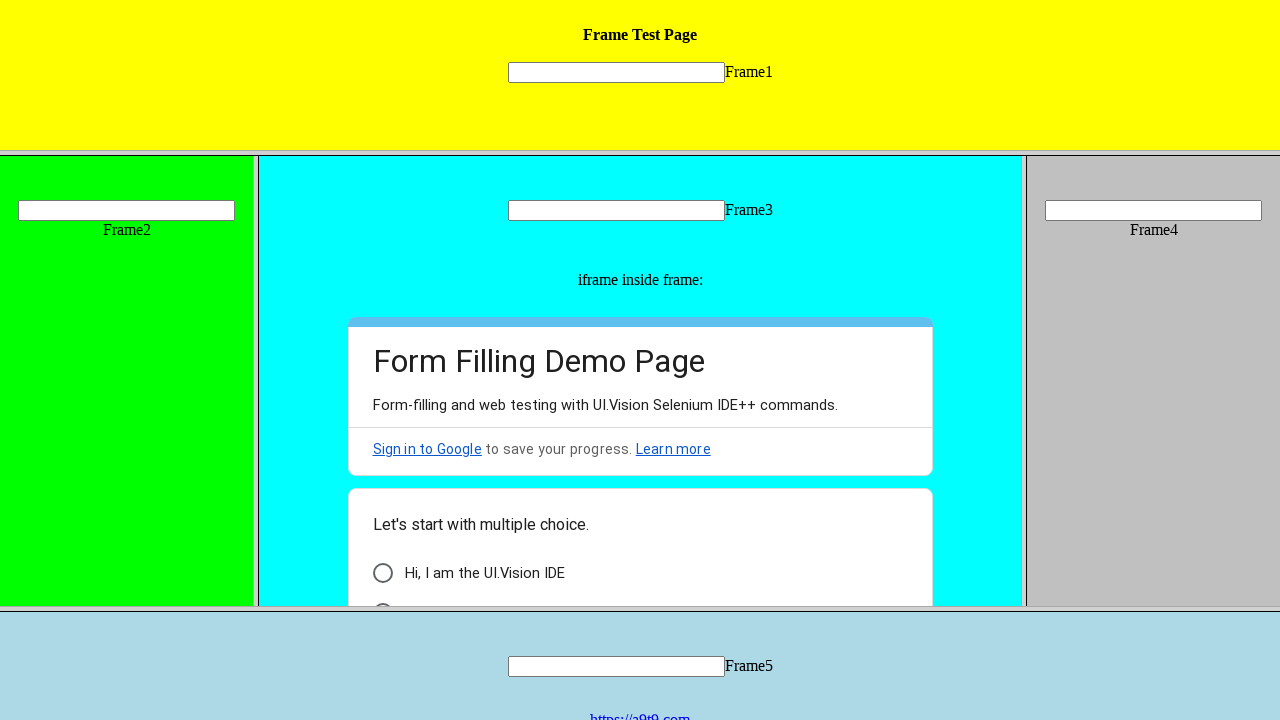

Filled input field in frame 1 with 'Welcome' on frame[src='frame_1.html'] >> internal:control=enter-frame >> input[name='mytext1
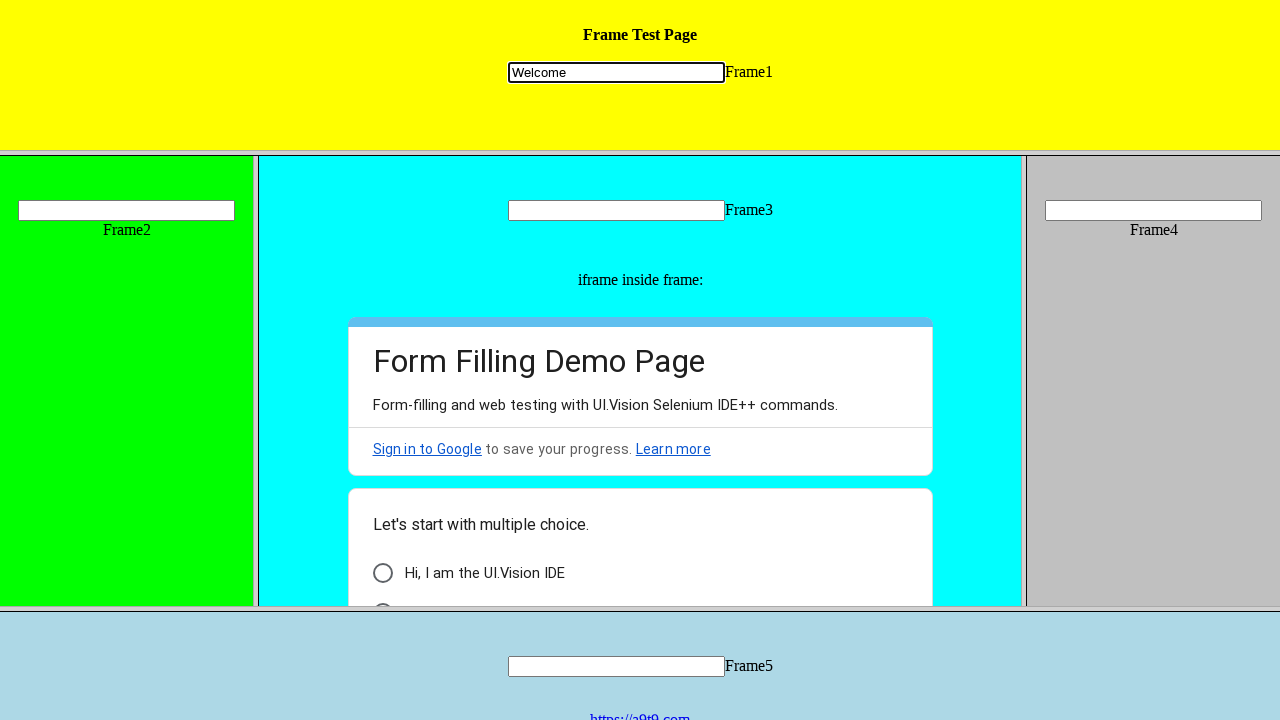

Located frame_2.html
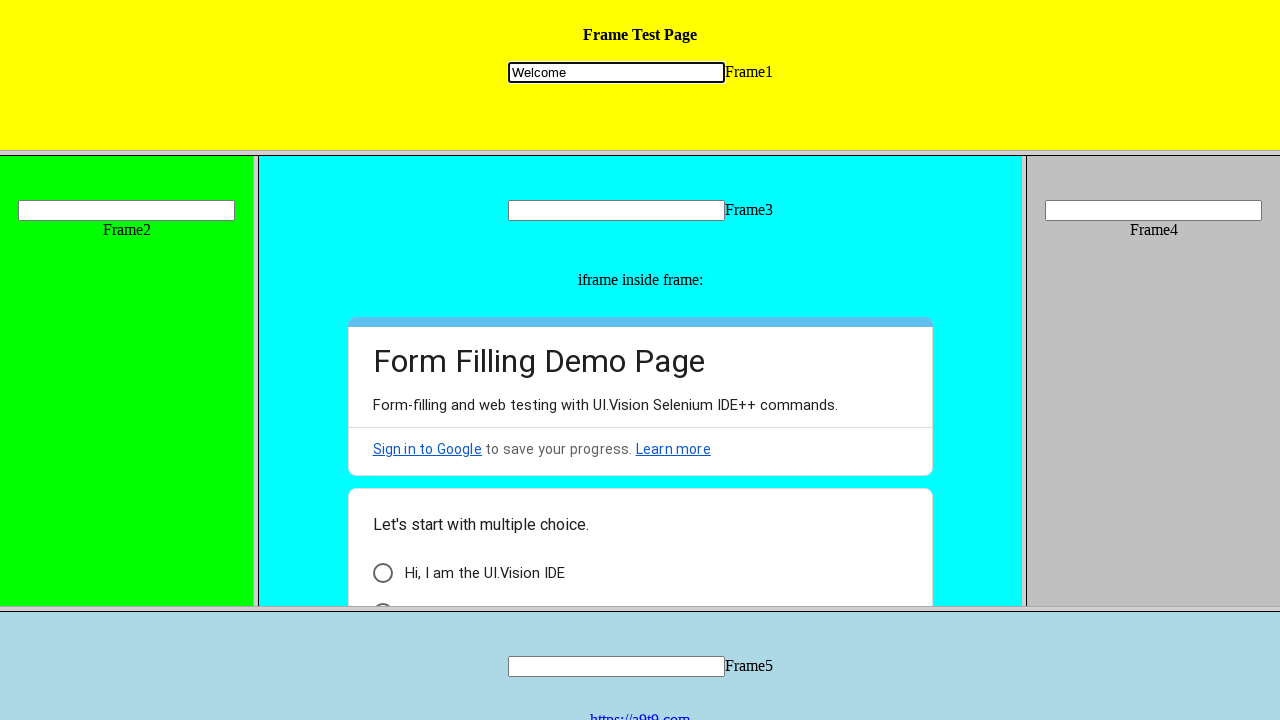

Filled input field in frame 2 with 'Welcome' on frame[src='frame_2.html'] >> internal:control=enter-frame >> input[name='mytext2
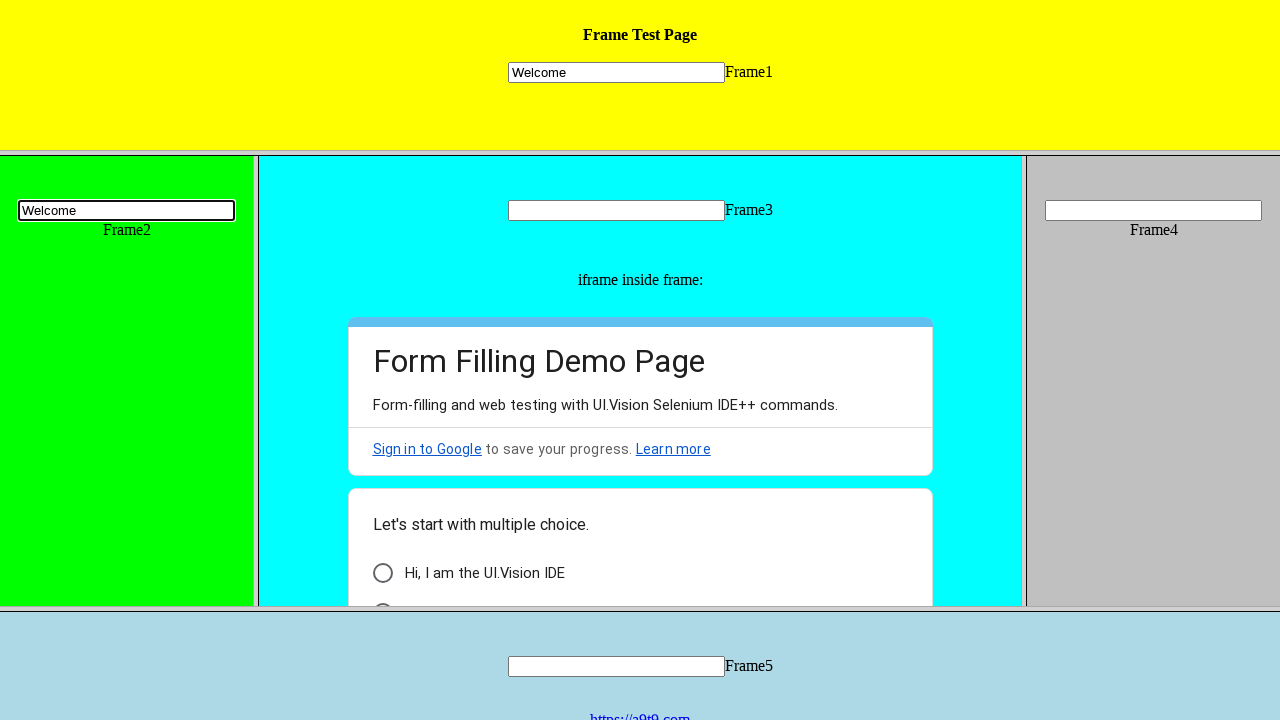

Located frame_3.html
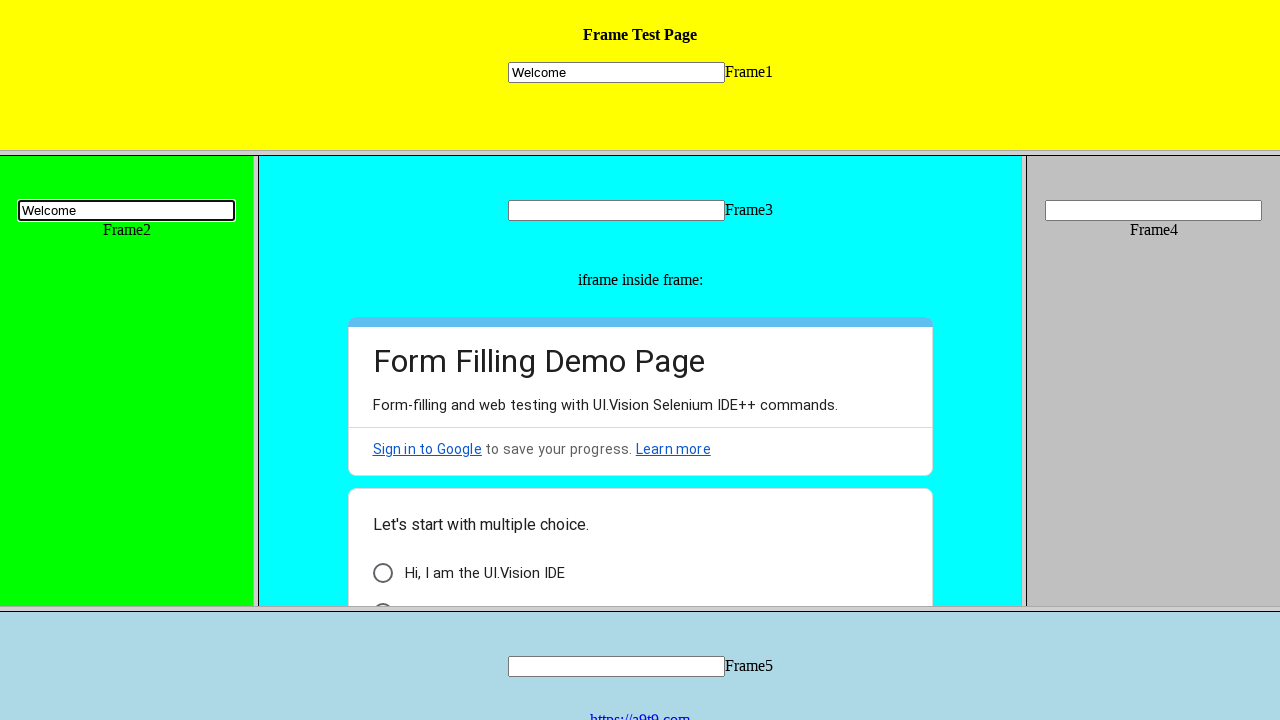

Filled input field in frame 3 with 'Welcome' on frame[src='frame_3.html'] >> internal:control=enter-frame >> input[name='mytext3
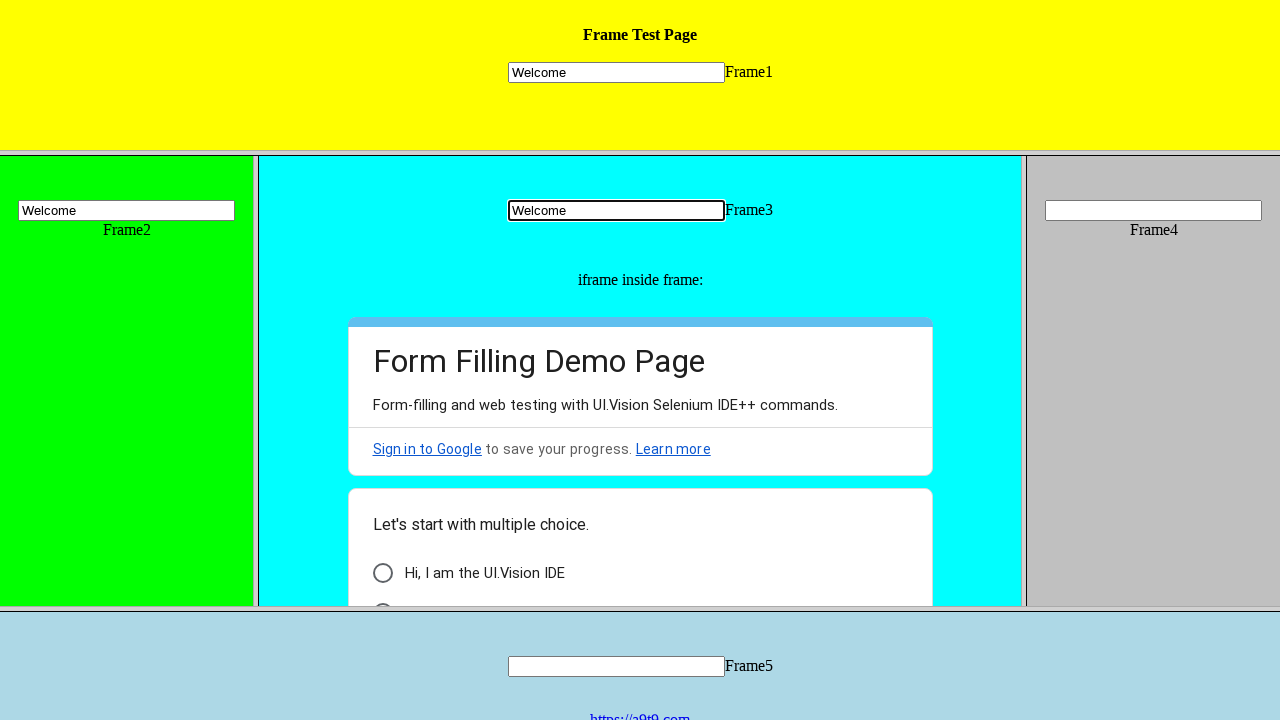

Located nested iframe within frame 3
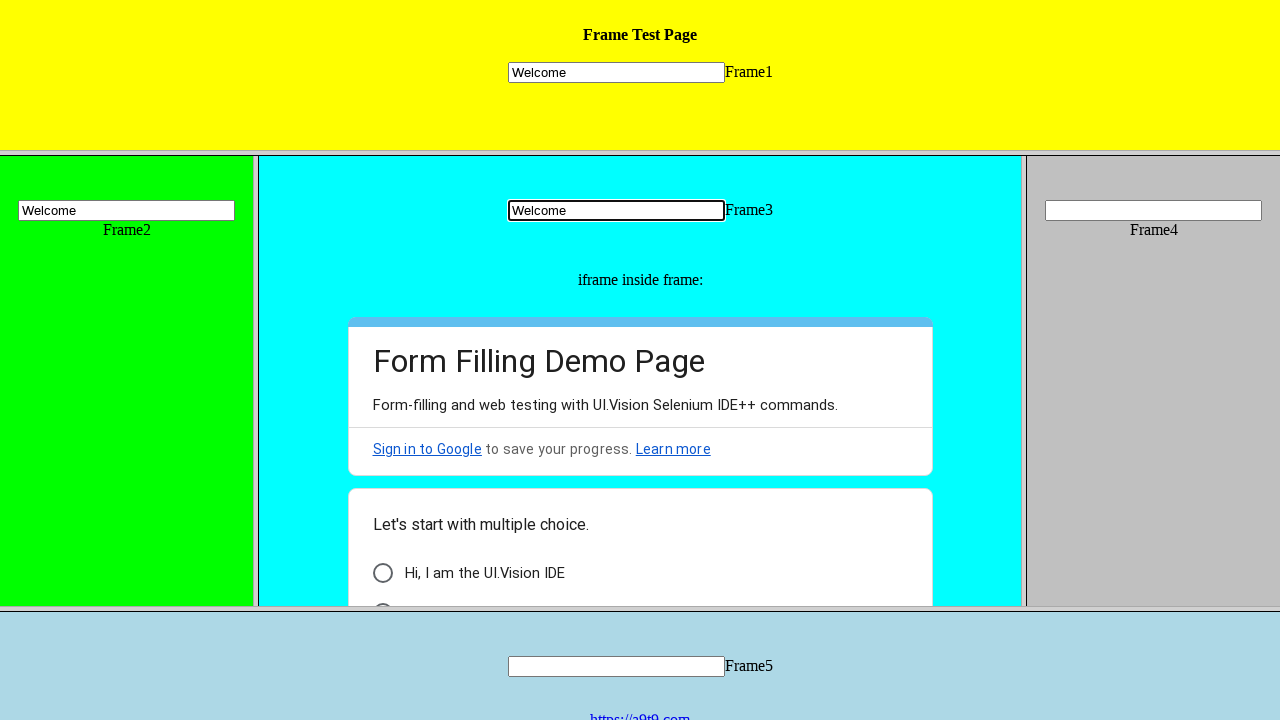

Clicked 'I am a human' radio button in nested iframe at (382, 596) on frame[src='frame_3.html'] >> internal:control=enter-frame >> iframe >> internal:
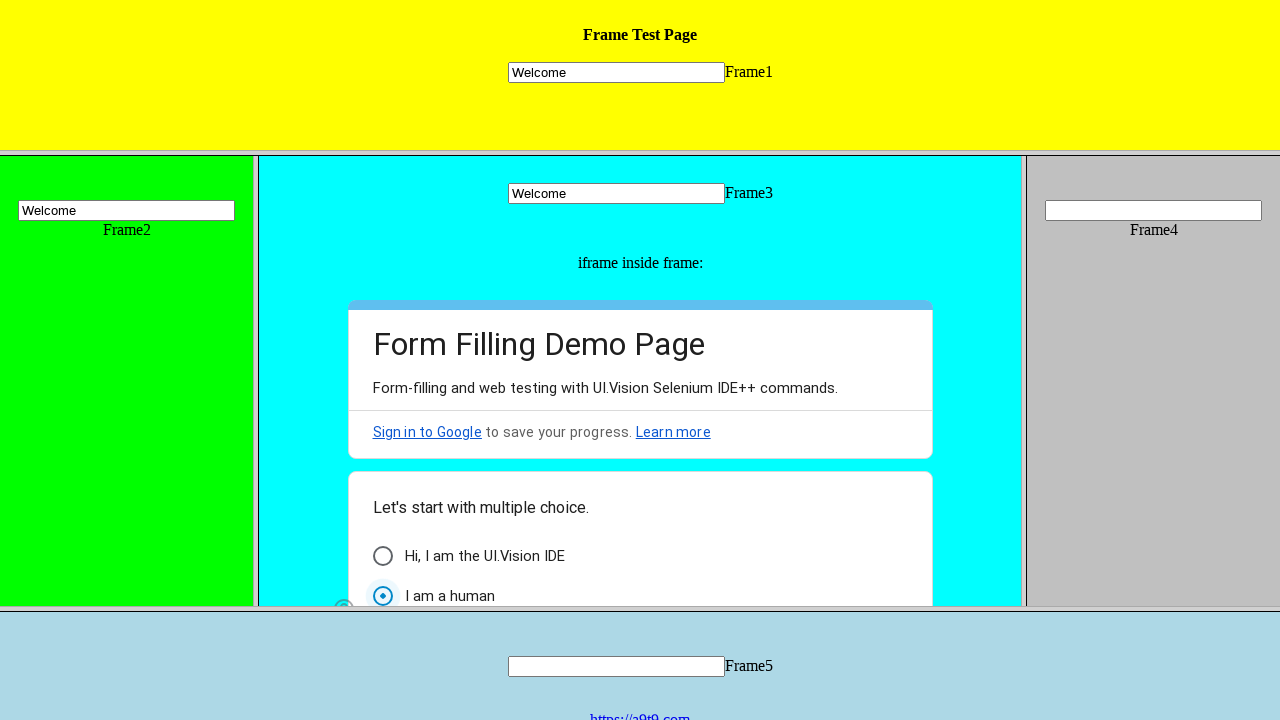

Cleared input field in frame 3 on frame[src='frame_3.html'] >> internal:control=enter-frame >> input[name='mytext3
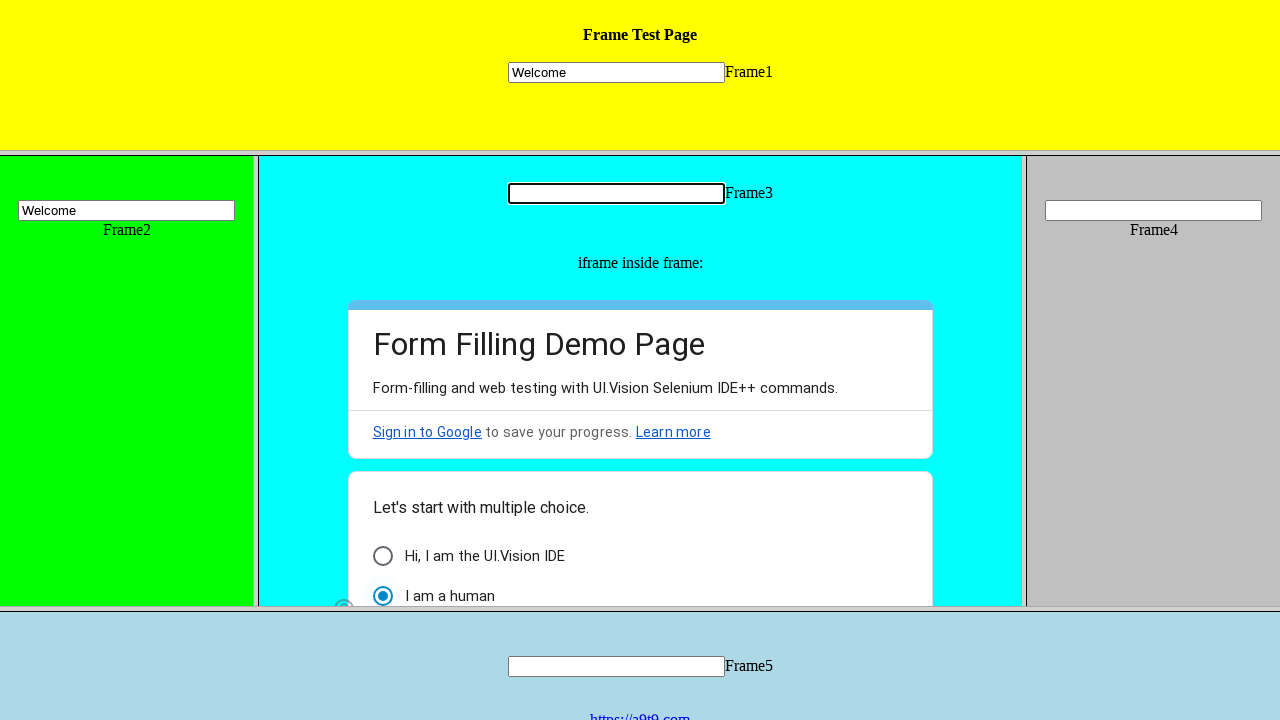

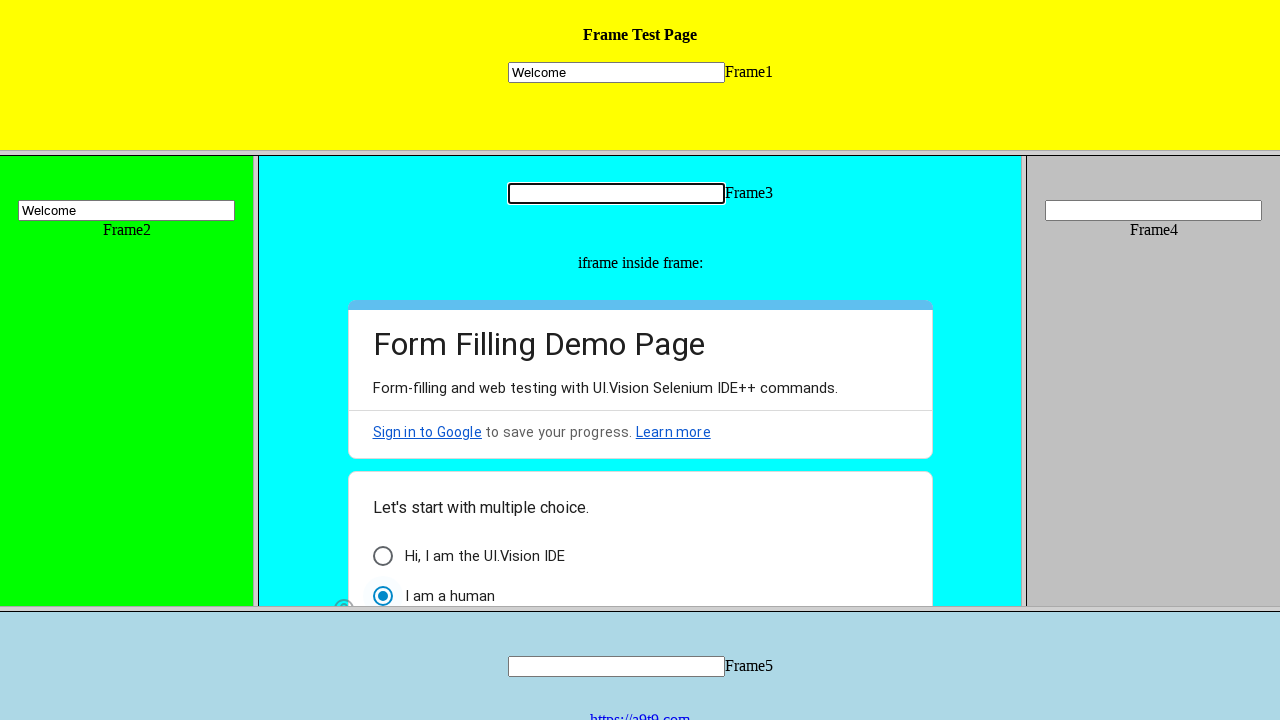